Navigates to the QA.com website and verifies that the page loads with the expected title for the IT training company.

Starting URL: https://www.qa.com

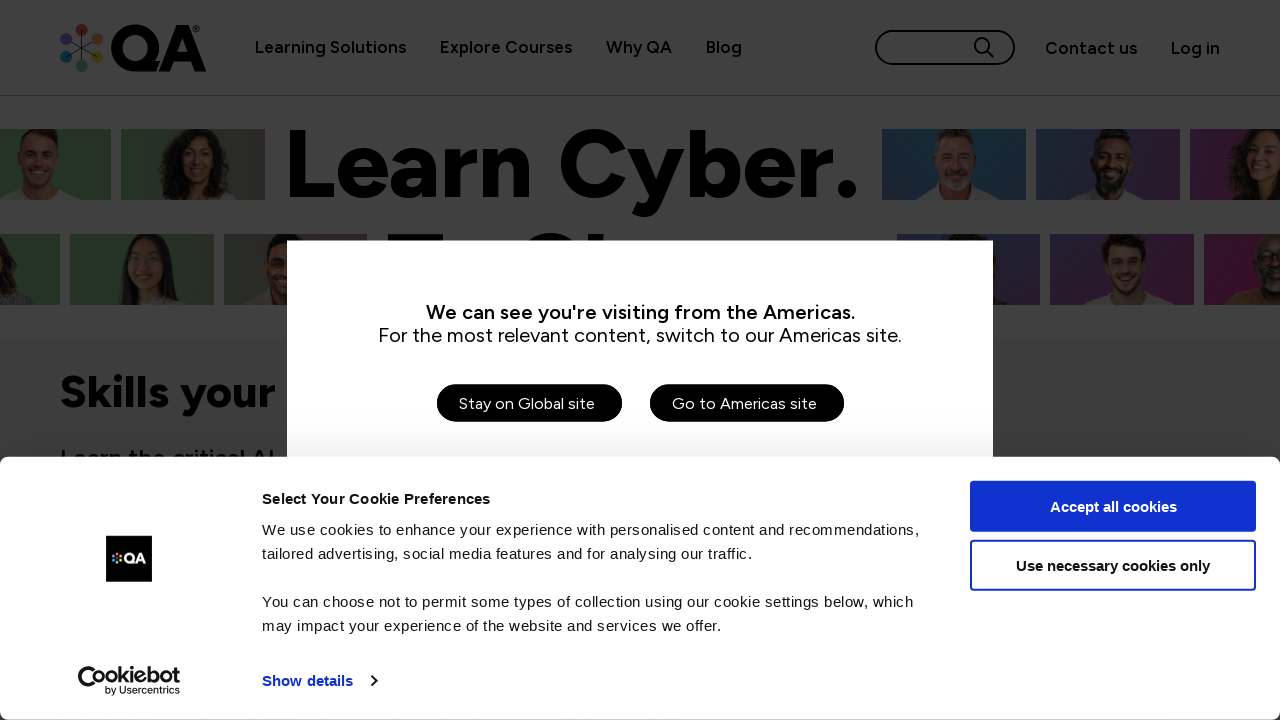

Waited for page to reach domcontentloaded state
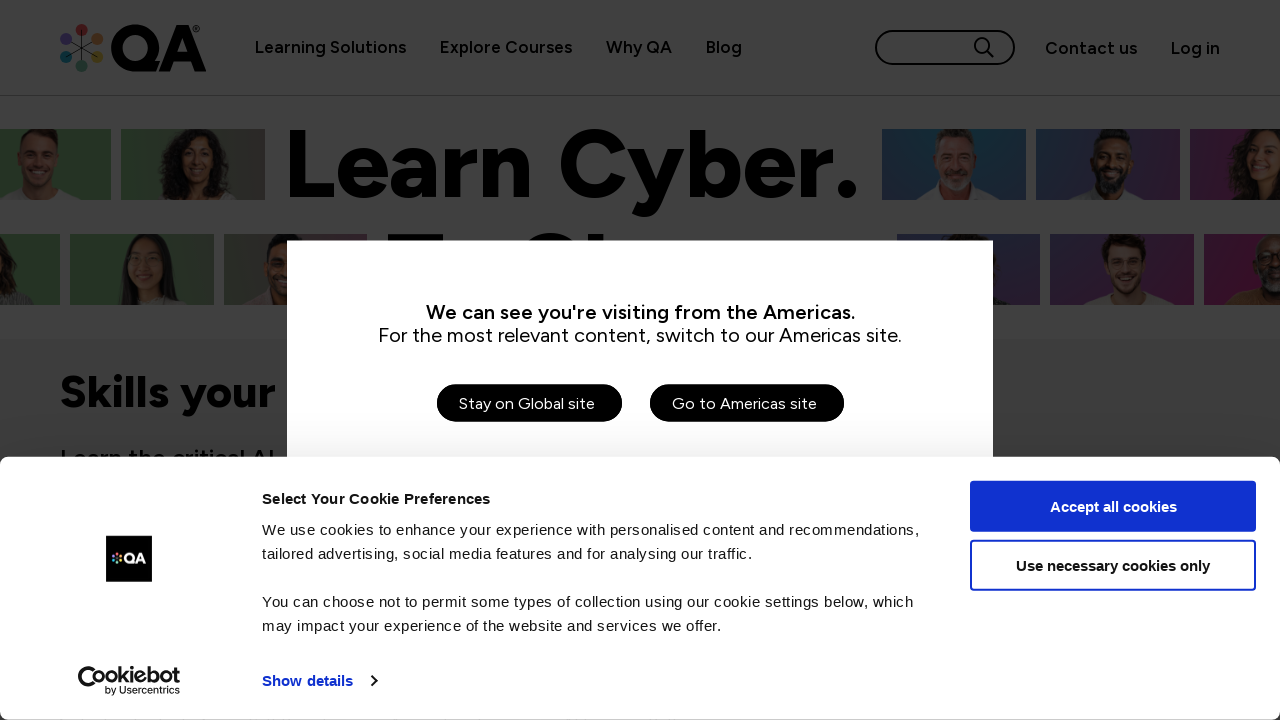

Verified page title contains 'QA' - assertion passed
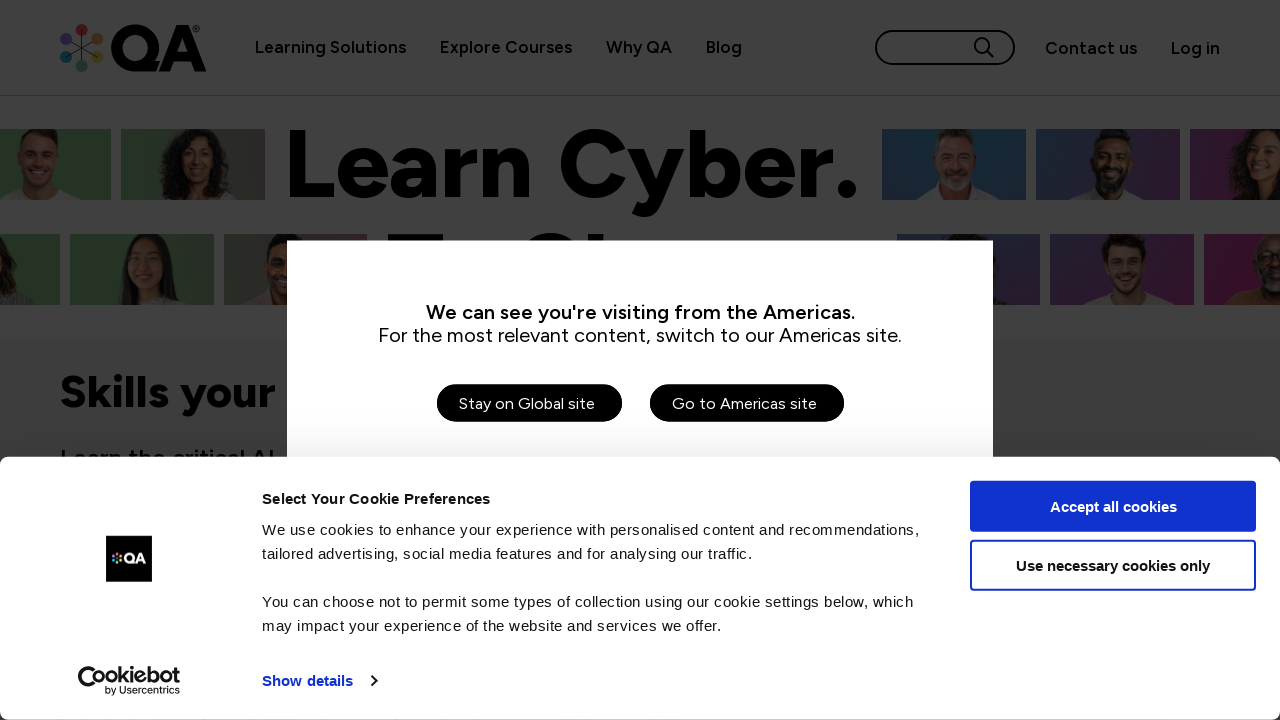

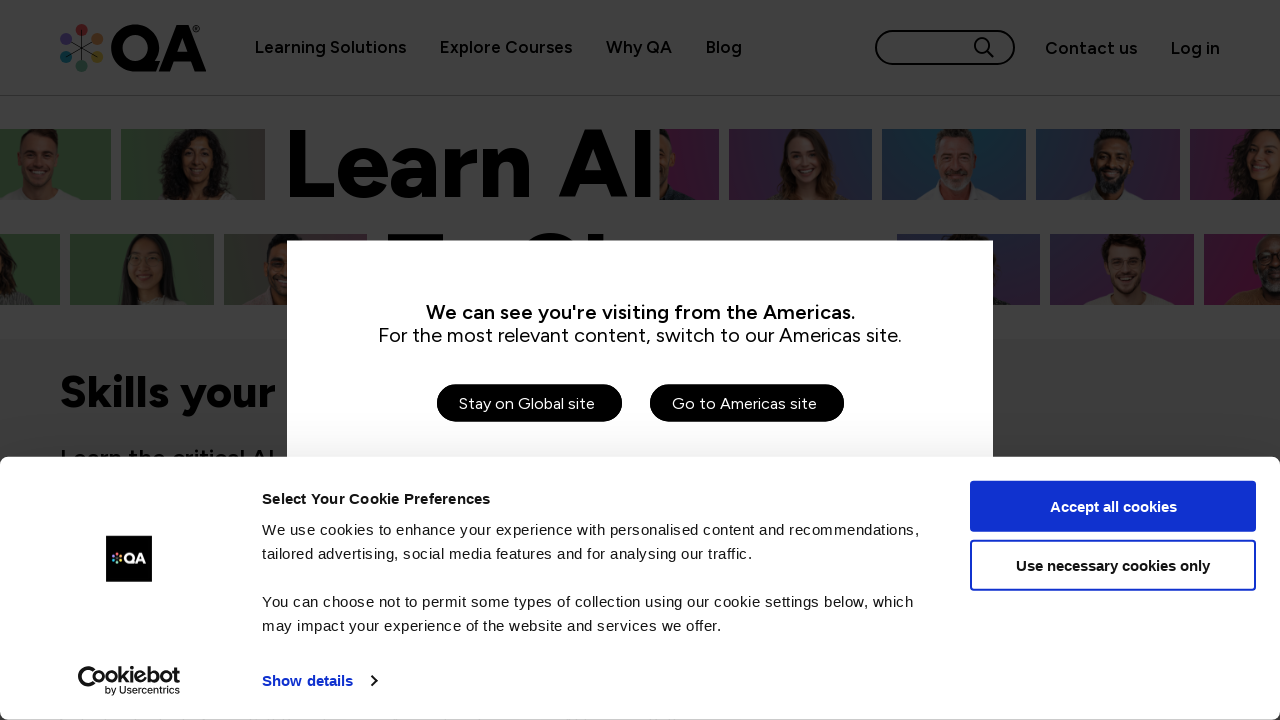